Tests that filling only the username field and clicking login displays the error message "Epic sadface: Password is required"

Starting URL: https://www.saucedemo.com/

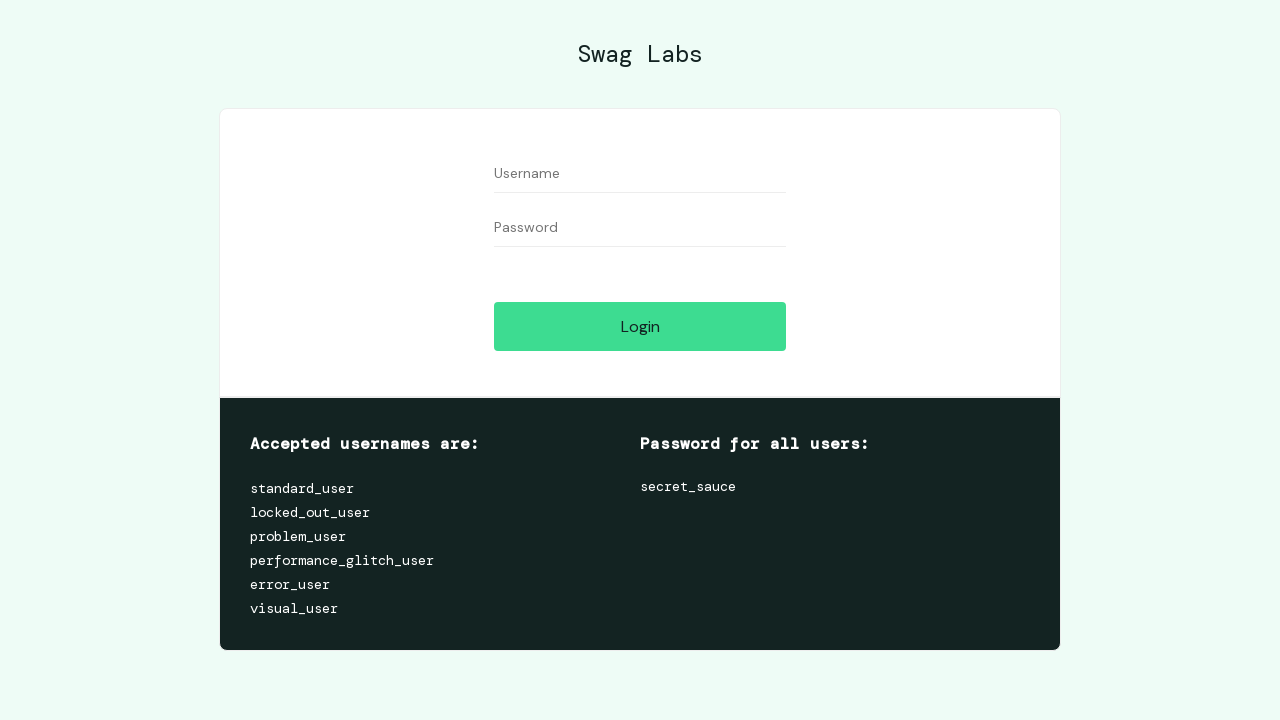

Filled username field with 'standard_user' on #user-name
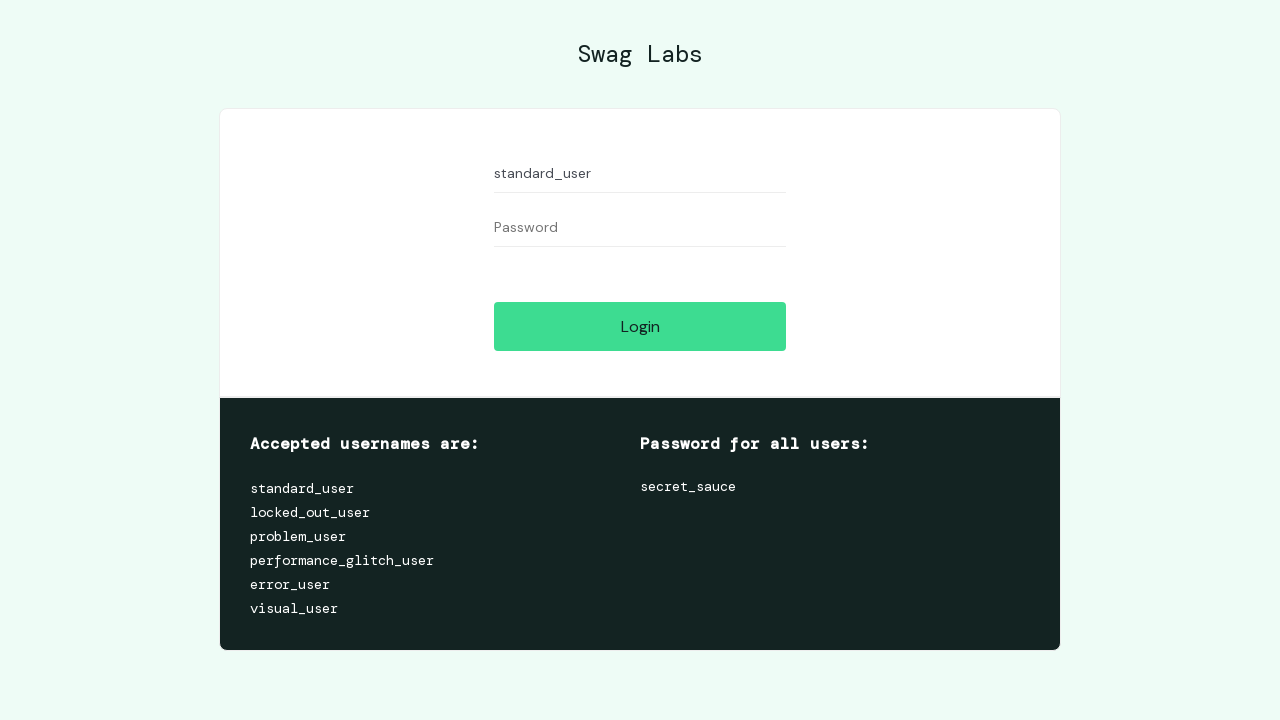

Clicked login button without entering password at (640, 326) on #login-button
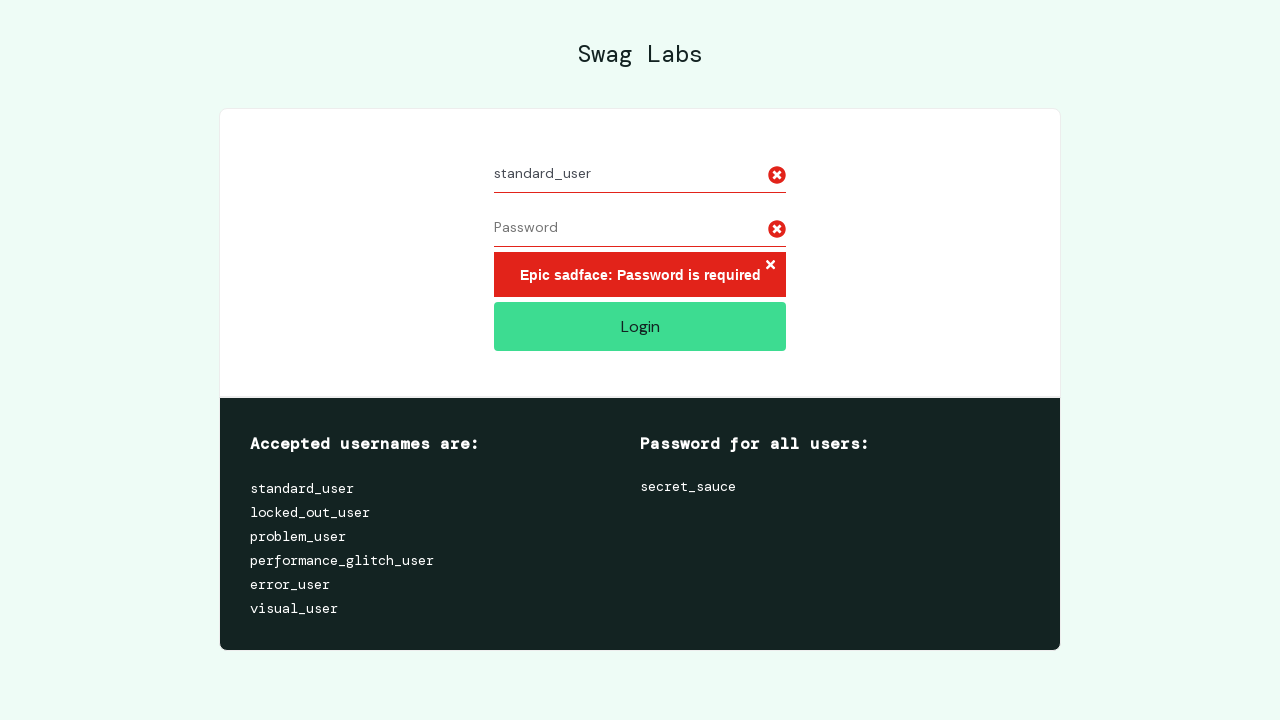

Error message container appeared
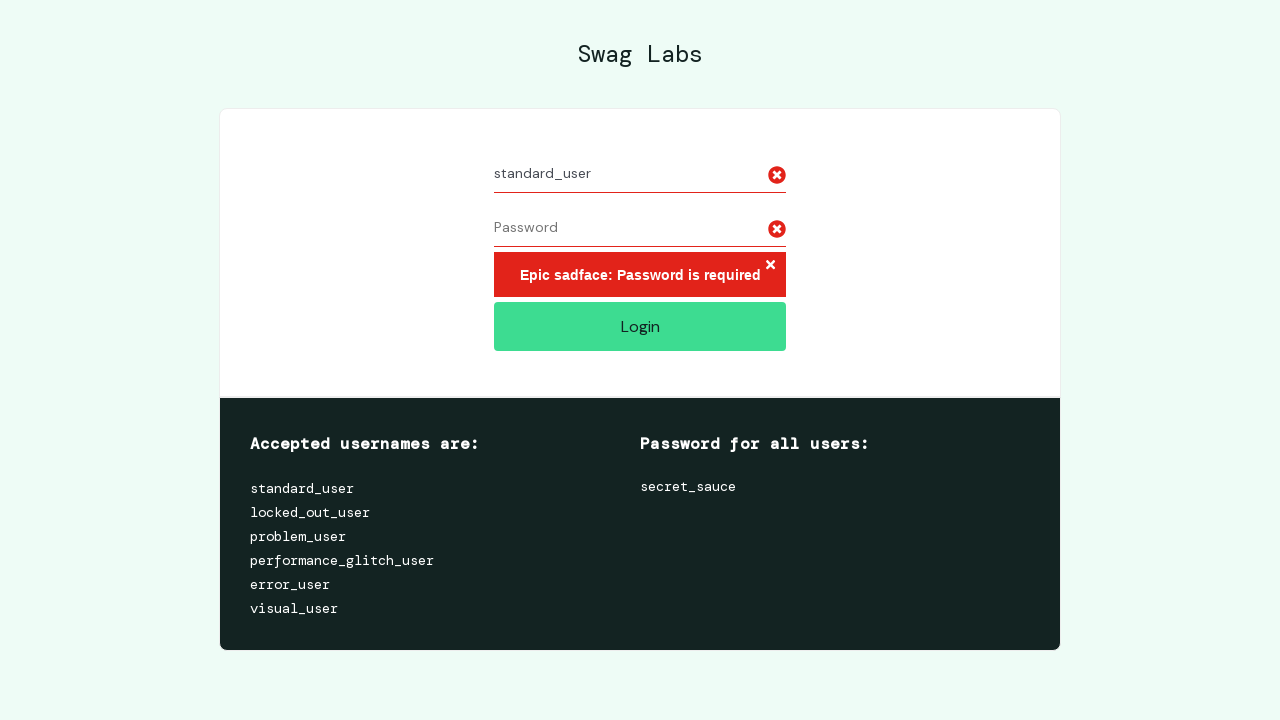

Retrieved error message text
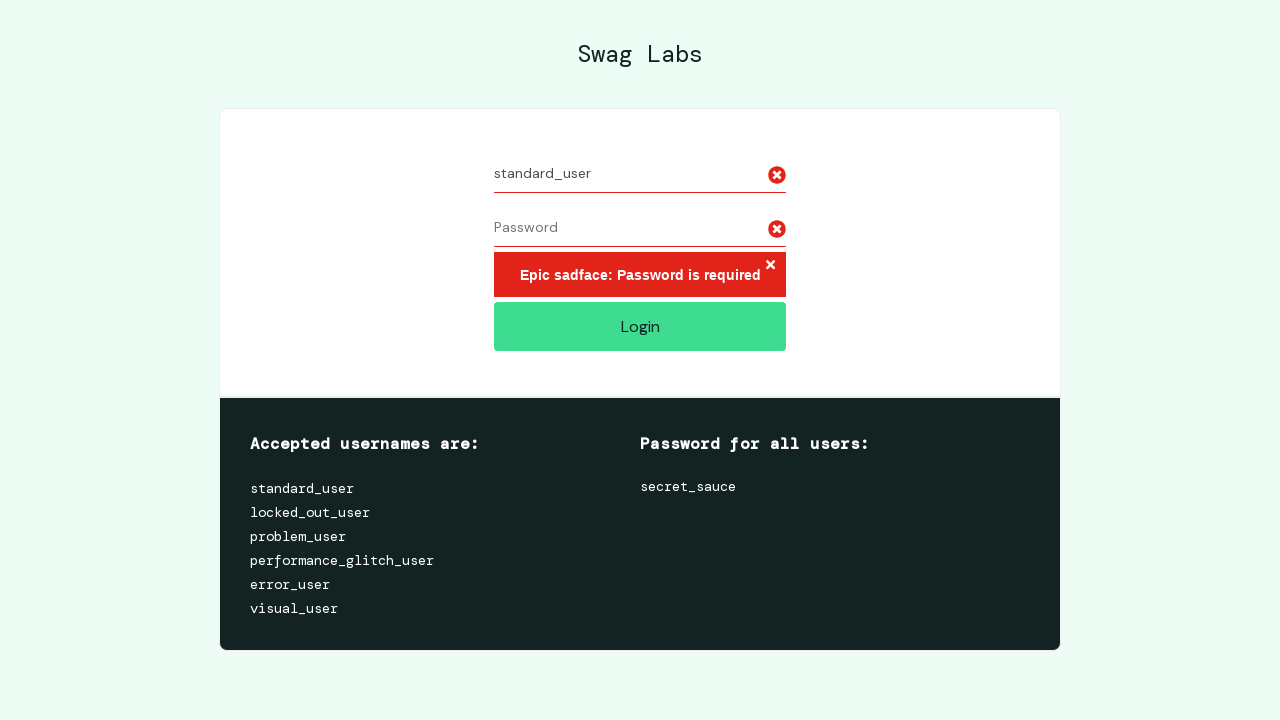

Verified error message contains 'Epic sadface: Password is required'
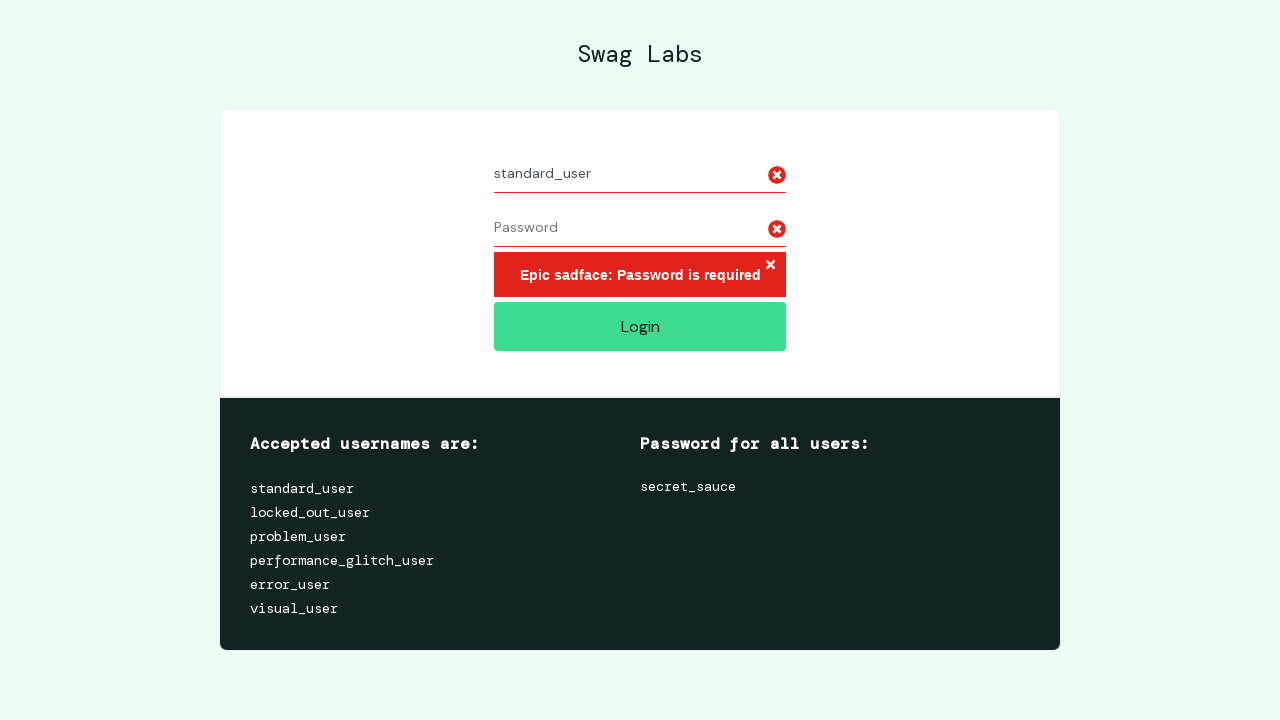

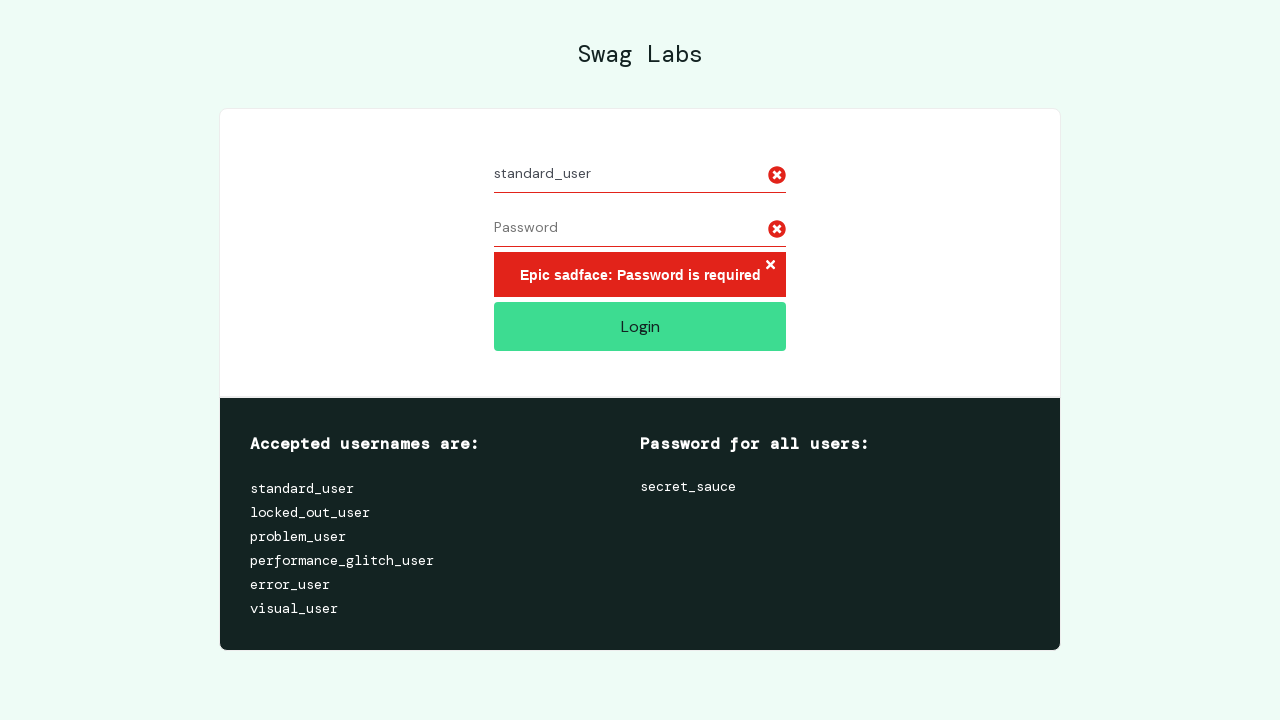